Tests an explicit wait scenario where the script waits for a price to change to 100, then clicks a book button, reads an input value, calculates a mathematical result using logarithm and sine functions, enters the answer, and submits.

Starting URL: http://suninjuly.github.io/explicit_wait2.html

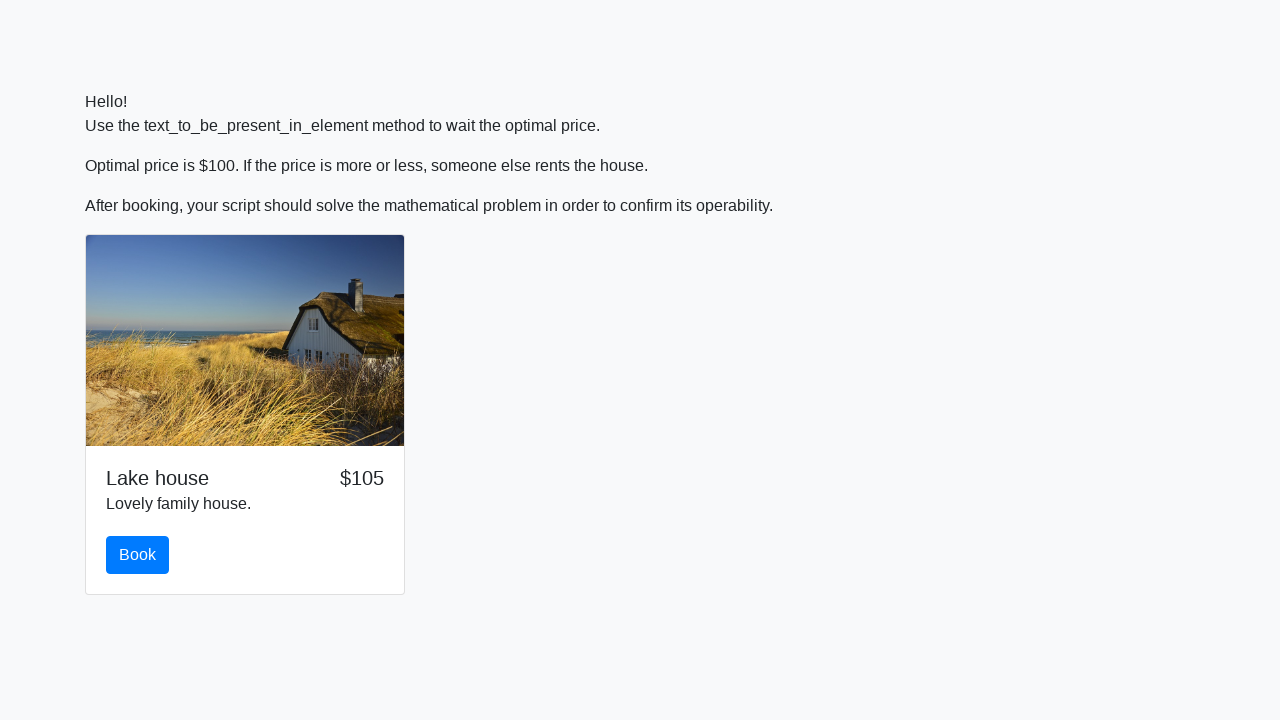

Waited for price element to change to 100
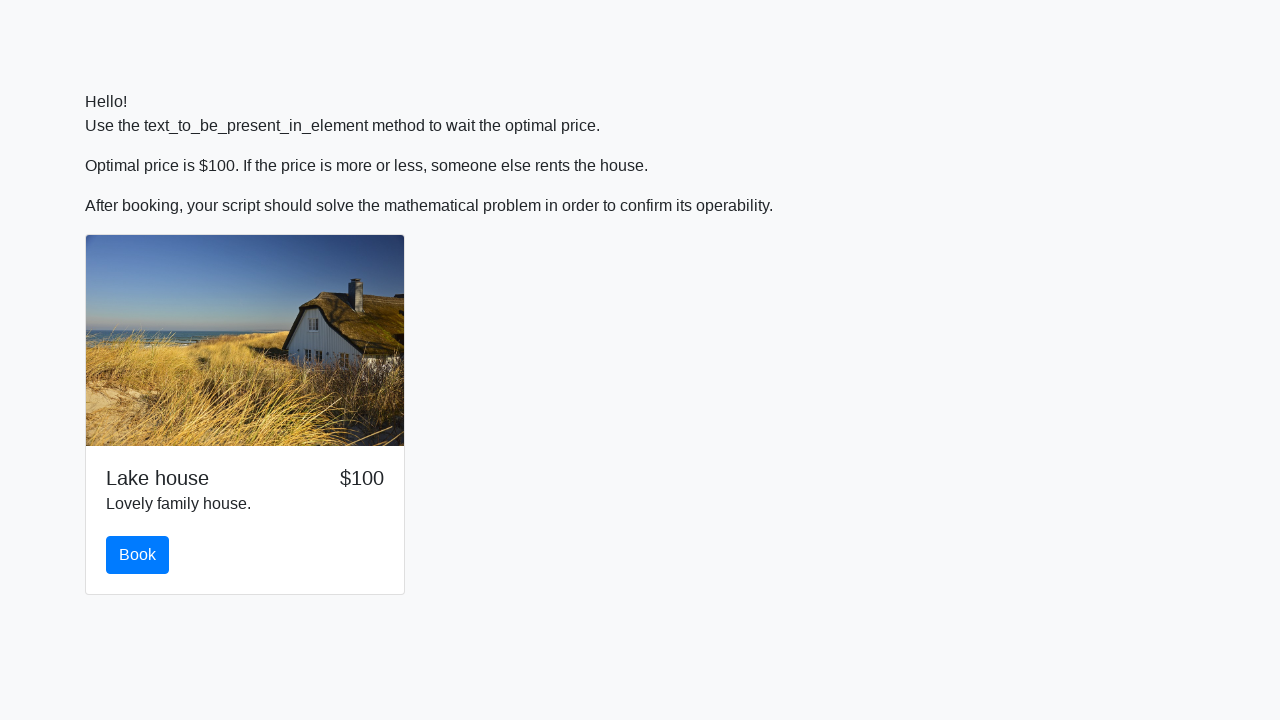

Clicked the book button at (138, 555) on #book
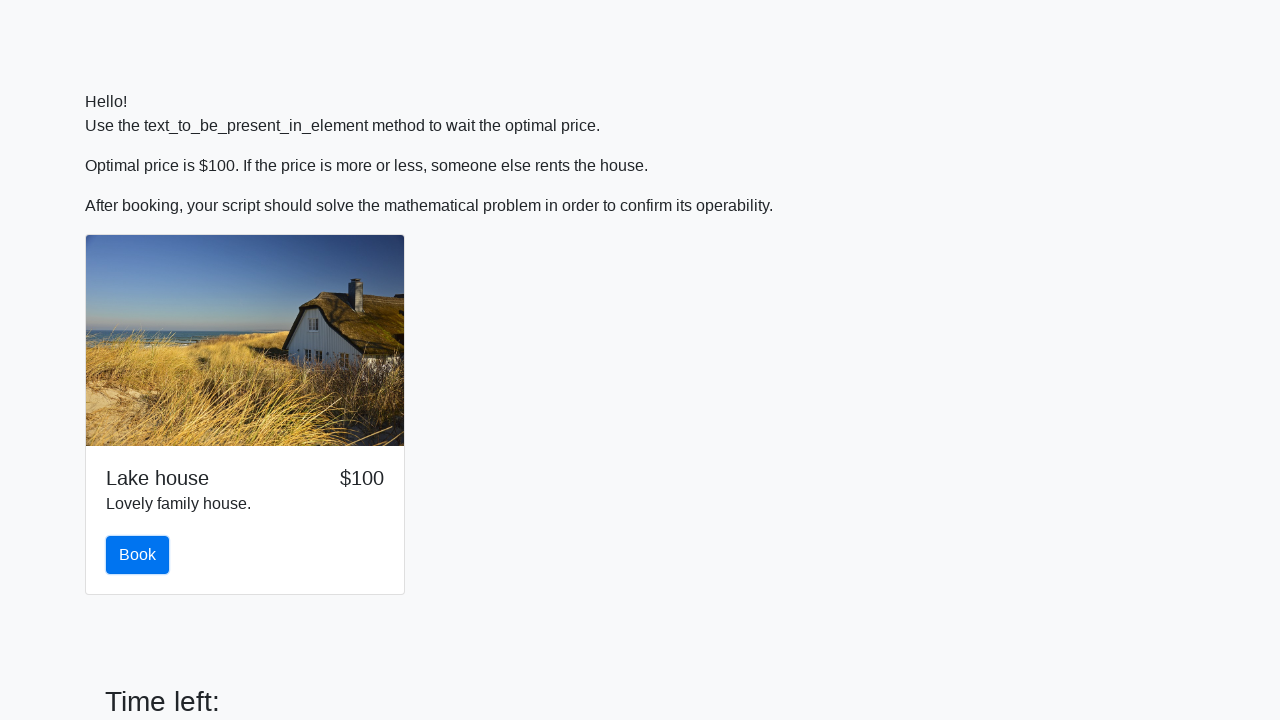

Read input value from #input_value element: 125
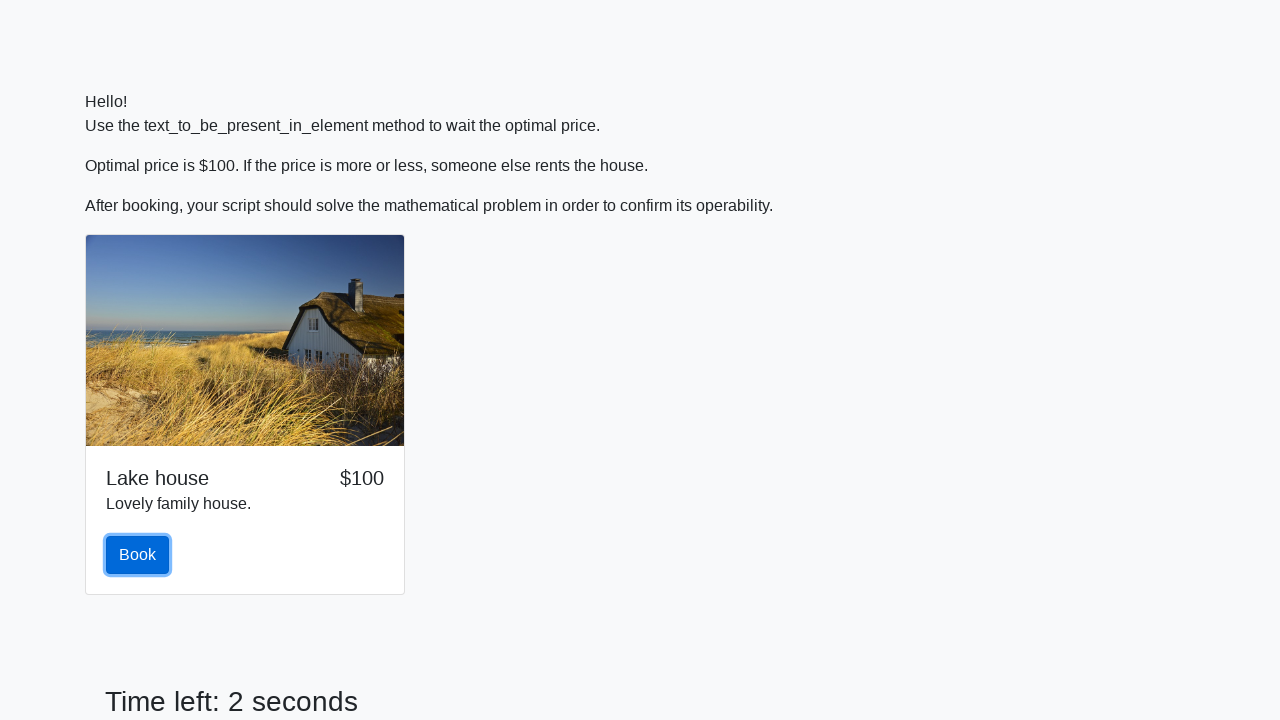

Calculated mathematical result using logarithm and sine functions: 2.000464012683579
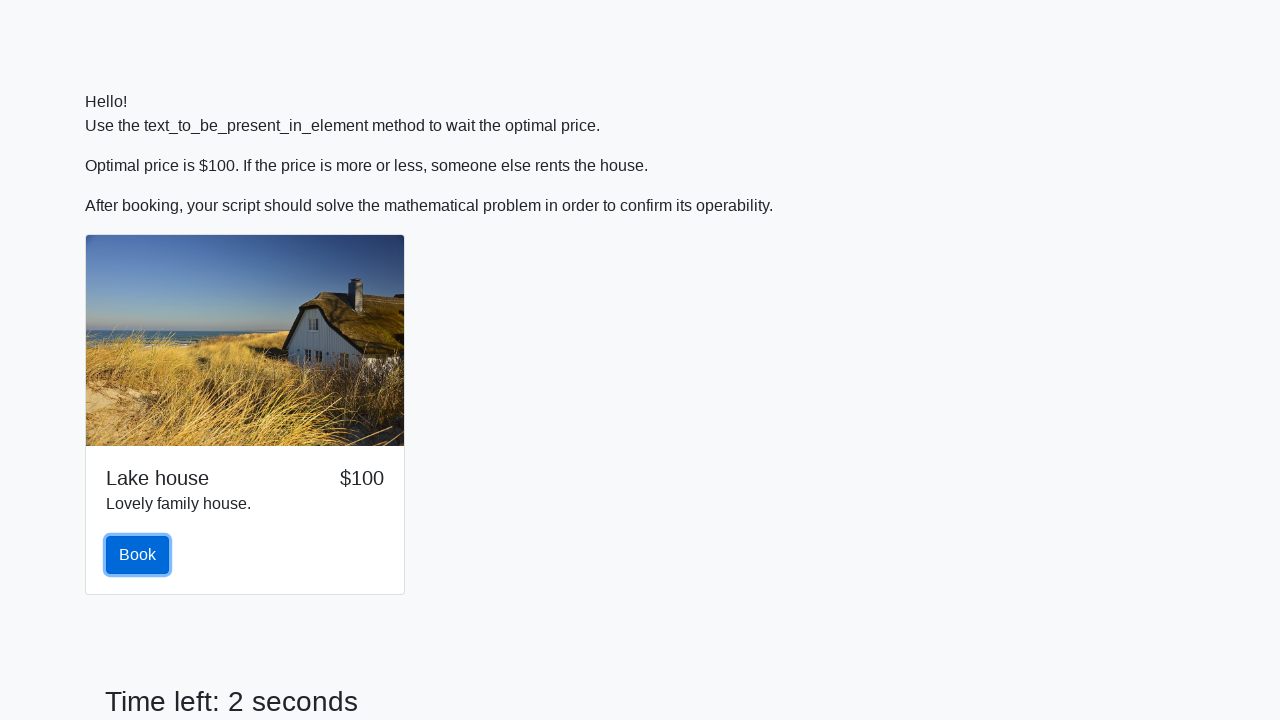

Entered calculated answer '2.000464012683579' into answer field on #answer
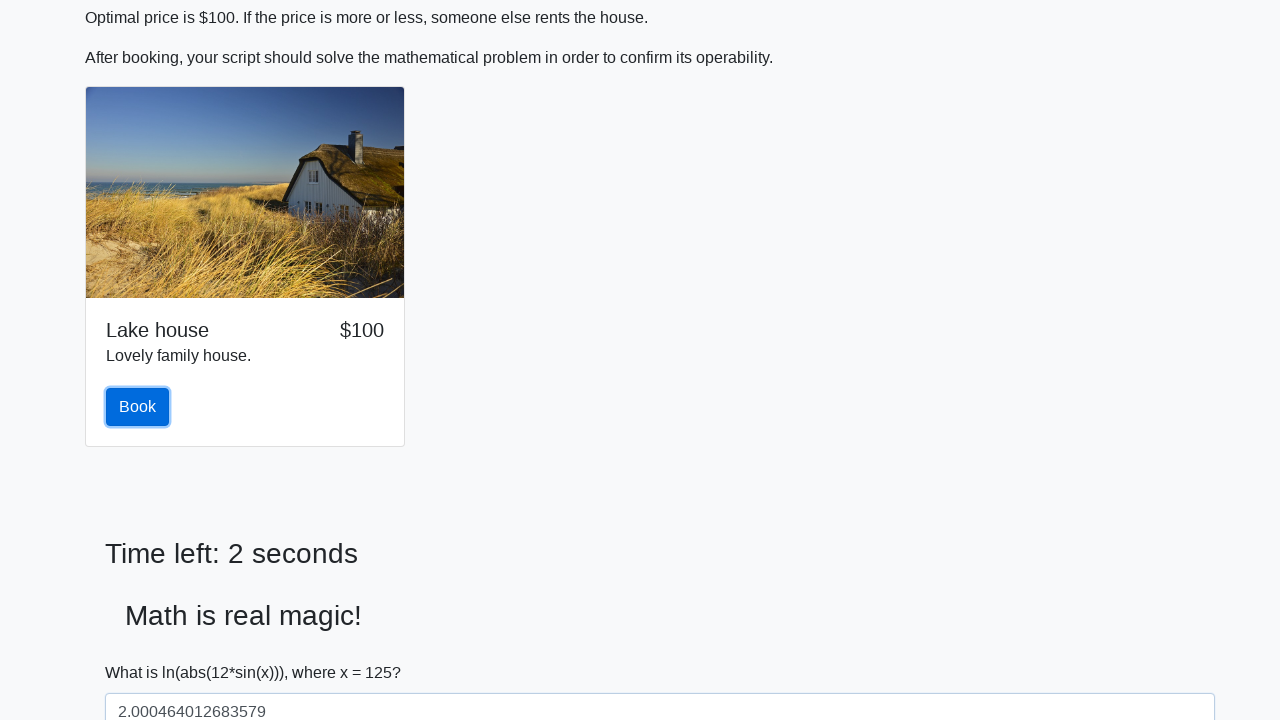

Clicked the solve button to submit at (143, 651) on #solve
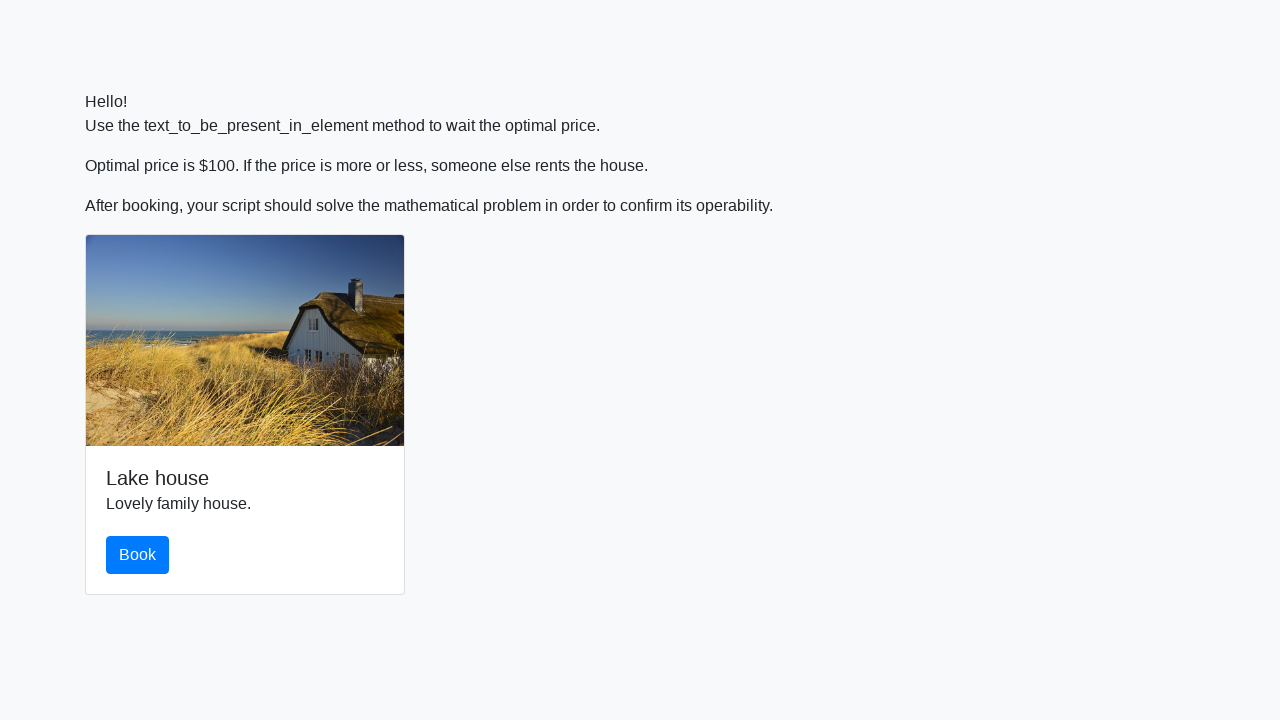

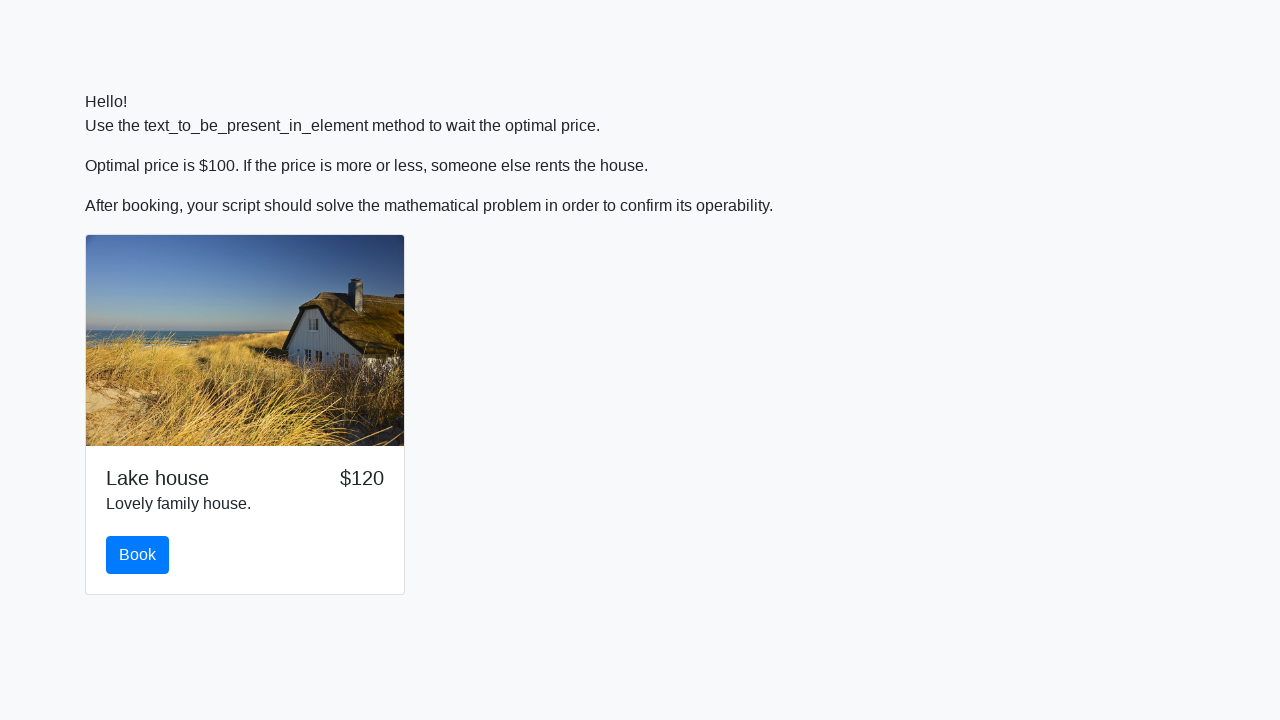